Tests Target.com search functionality by entering a product search term and clicking the search button

Starting URL: https://www.target.com/

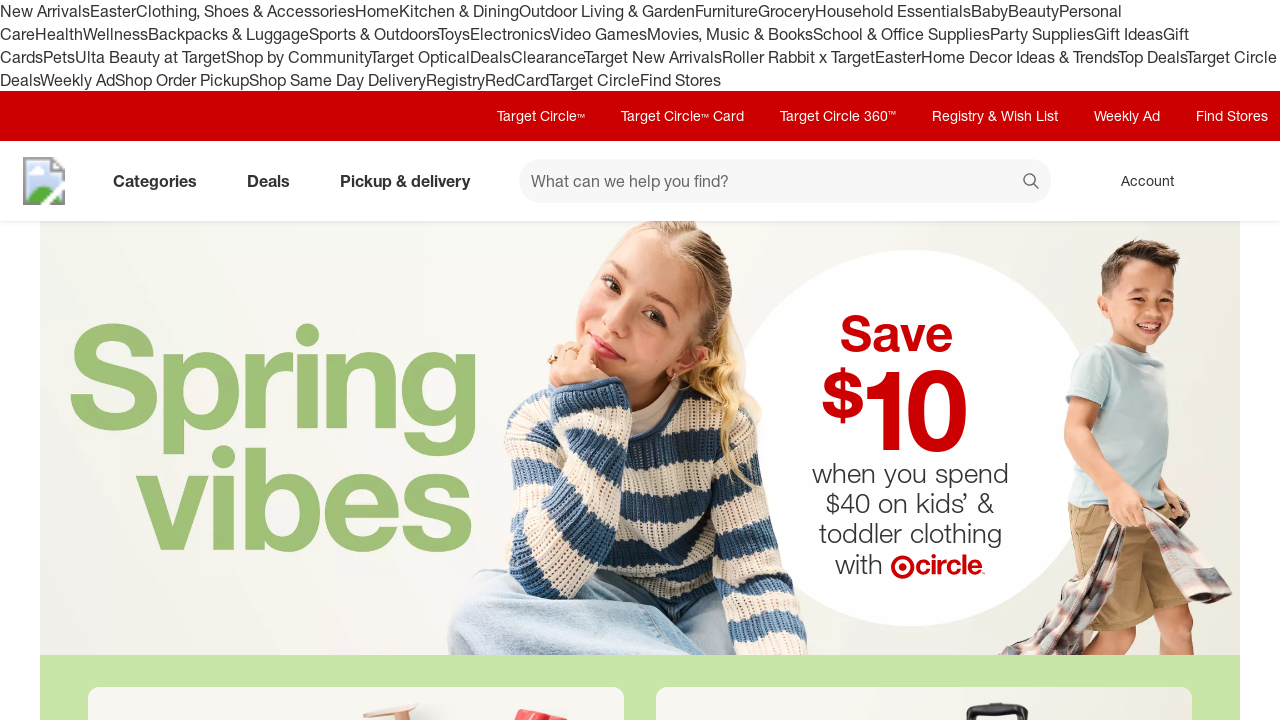

Filled search field with 'wireless headphones' on #search
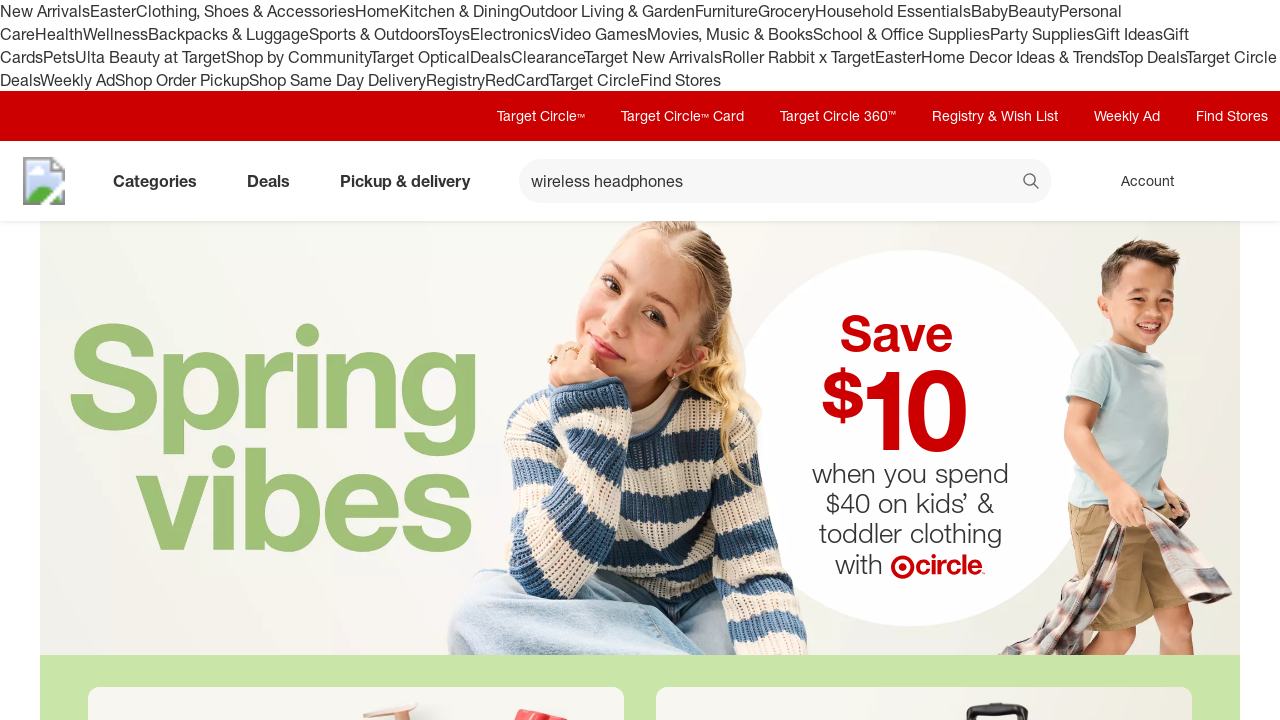

Clicked the search button at (1032, 183) on [data-test='@web/Search/SearchButton']
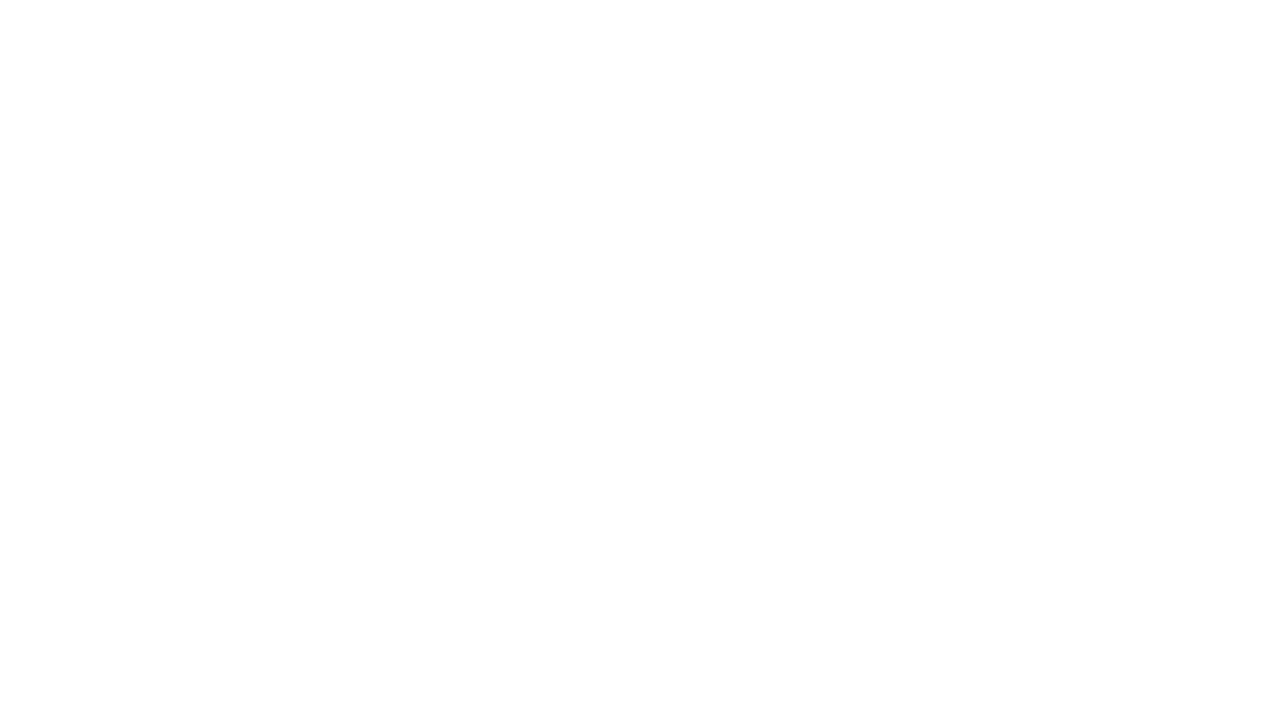

Waited for search results page to load
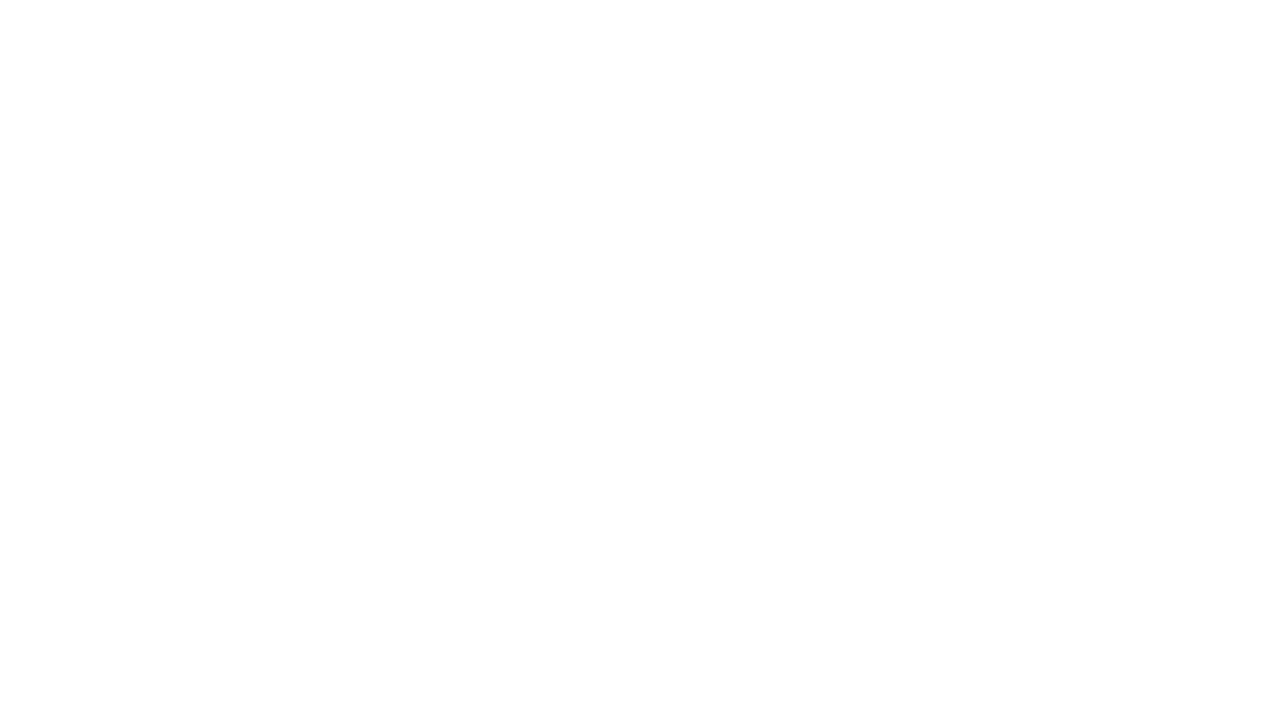

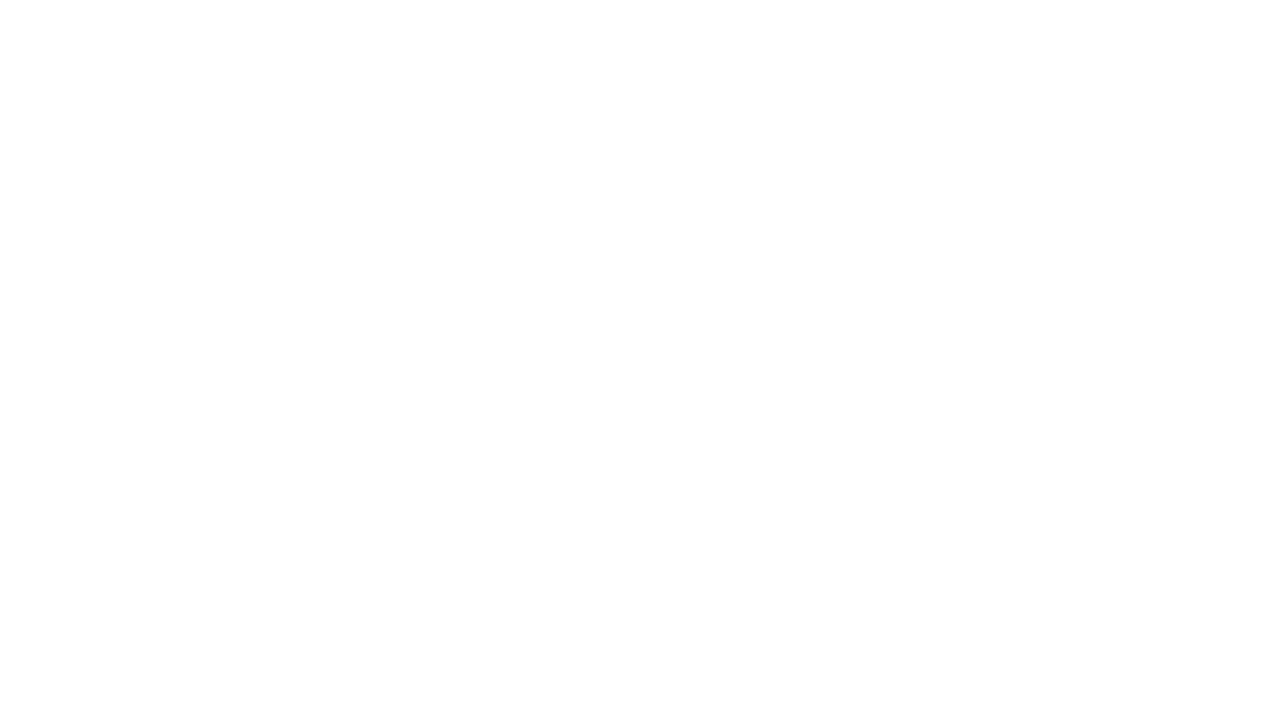